Tests the Add/Remove Elements functionality by clicking the Add Element button to create a Delete button, verifying it's visible, clicking the Delete button to remove it, and verifying the page heading is still visible.

Starting URL: https://the-internet.herokuapp.com/add_remove_elements/

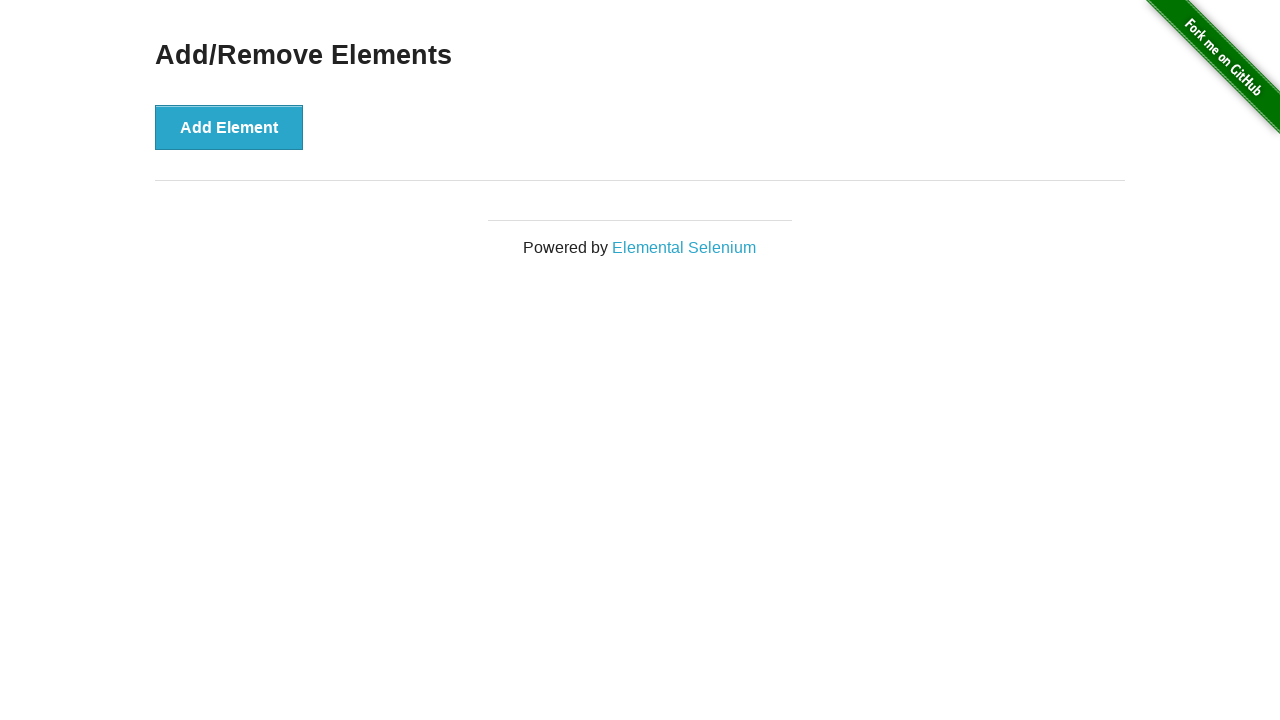

Clicked the Add Element button at (229, 127) on button[onclick='addElement()']
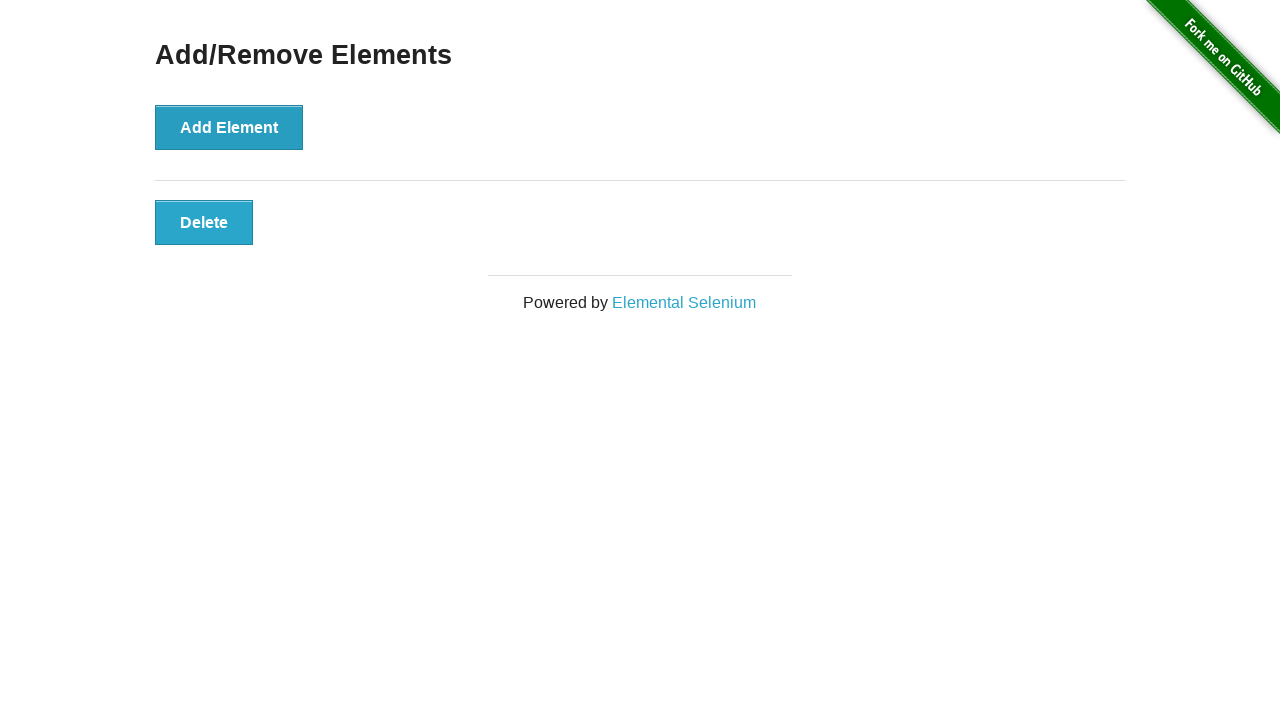

Waited for Delete button to become visible
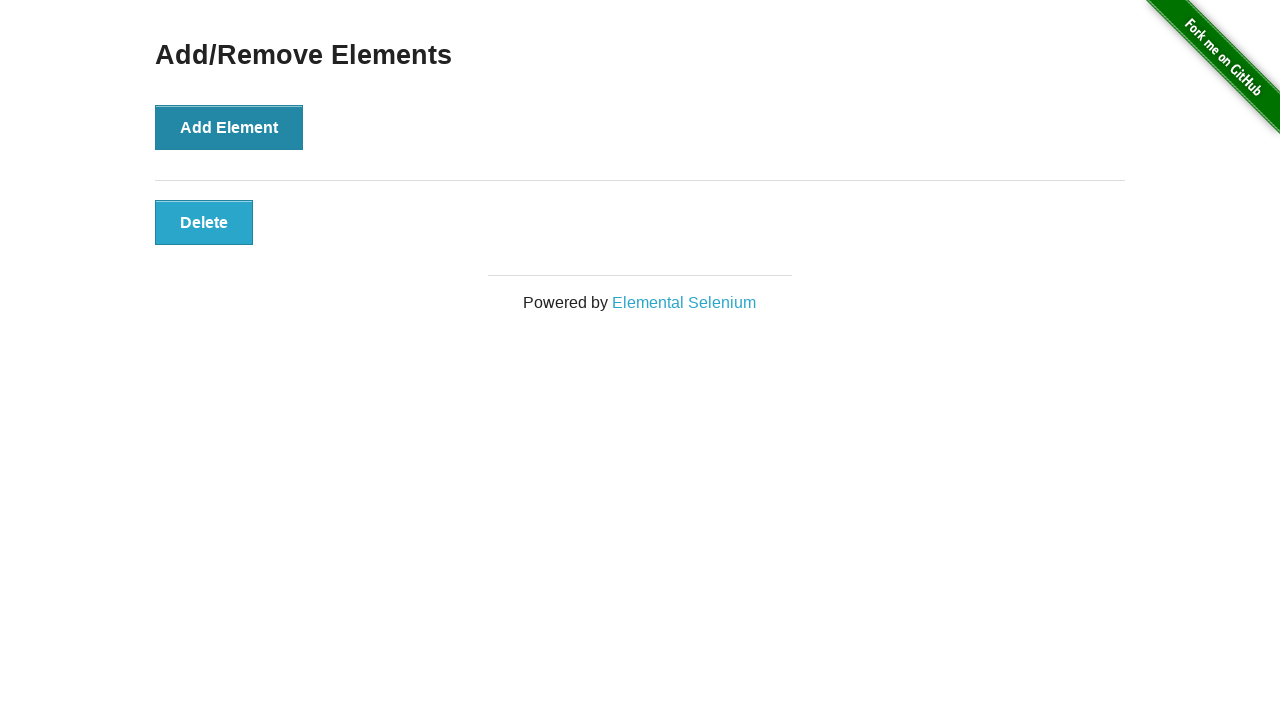

Verified Delete button is visible
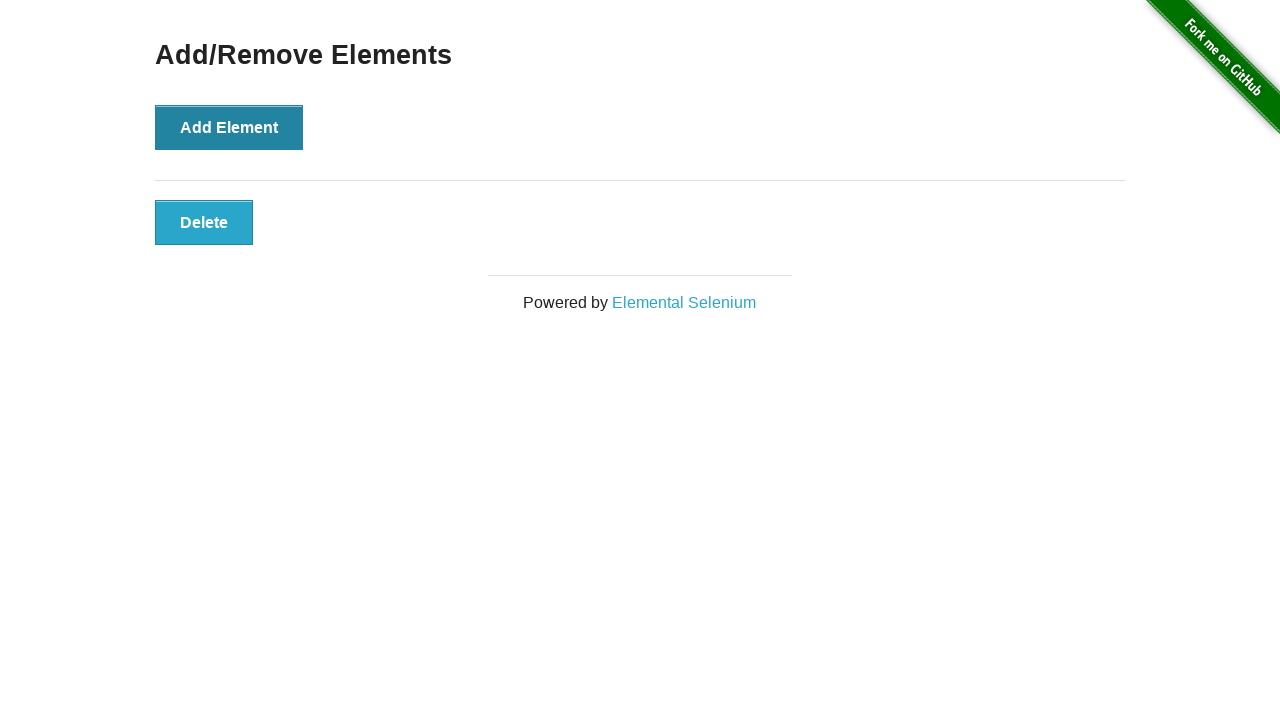

Clicked the Delete button to remove the element at (204, 222) on button.added-manually
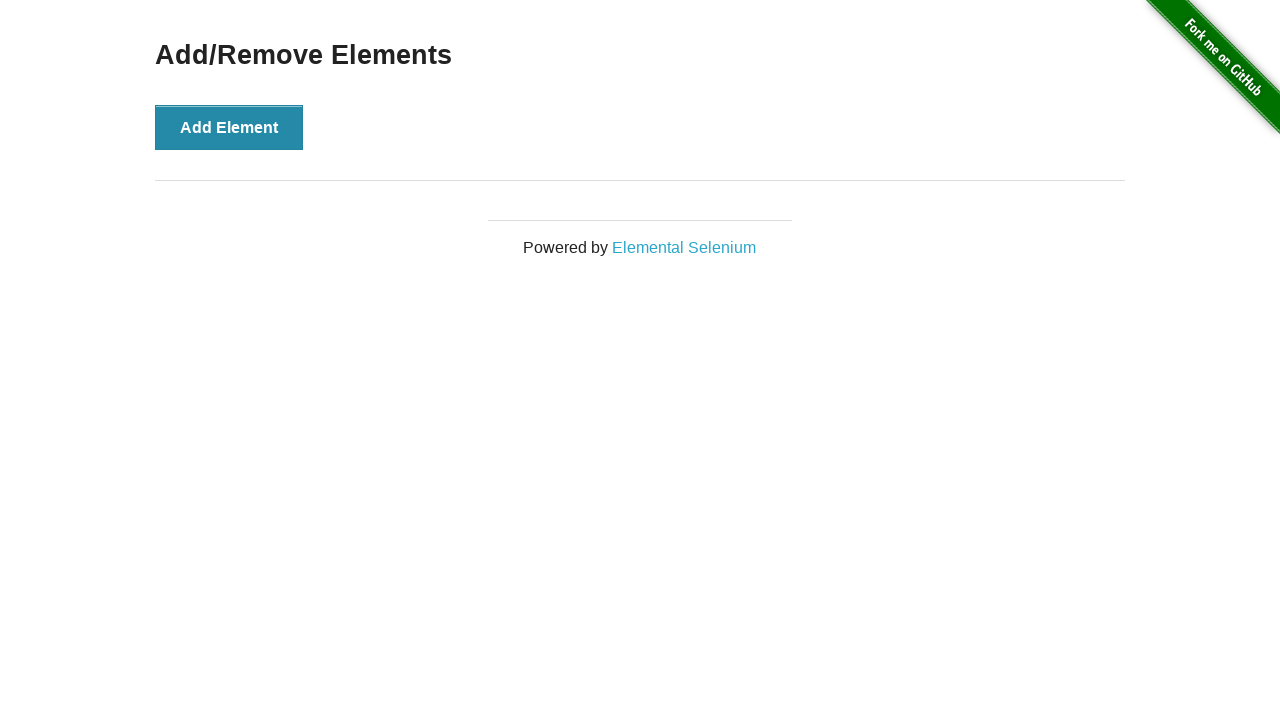

Verified the Add/Remove Elements heading is still visible
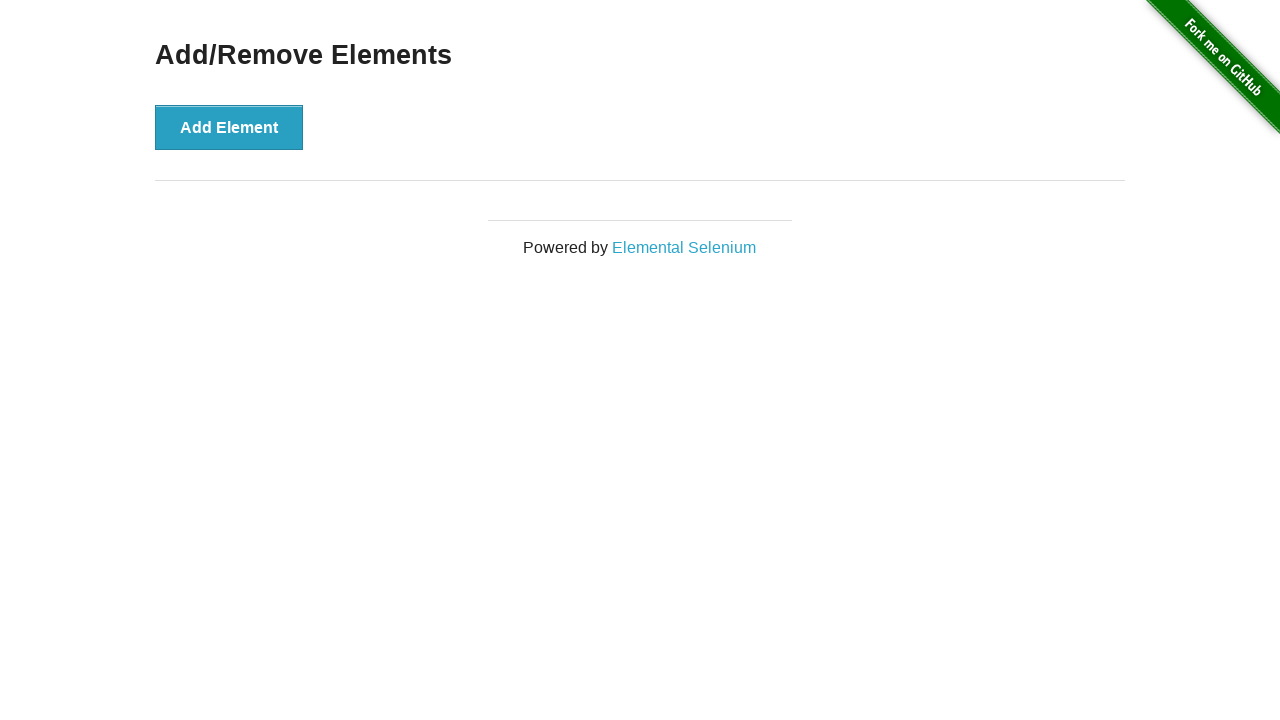

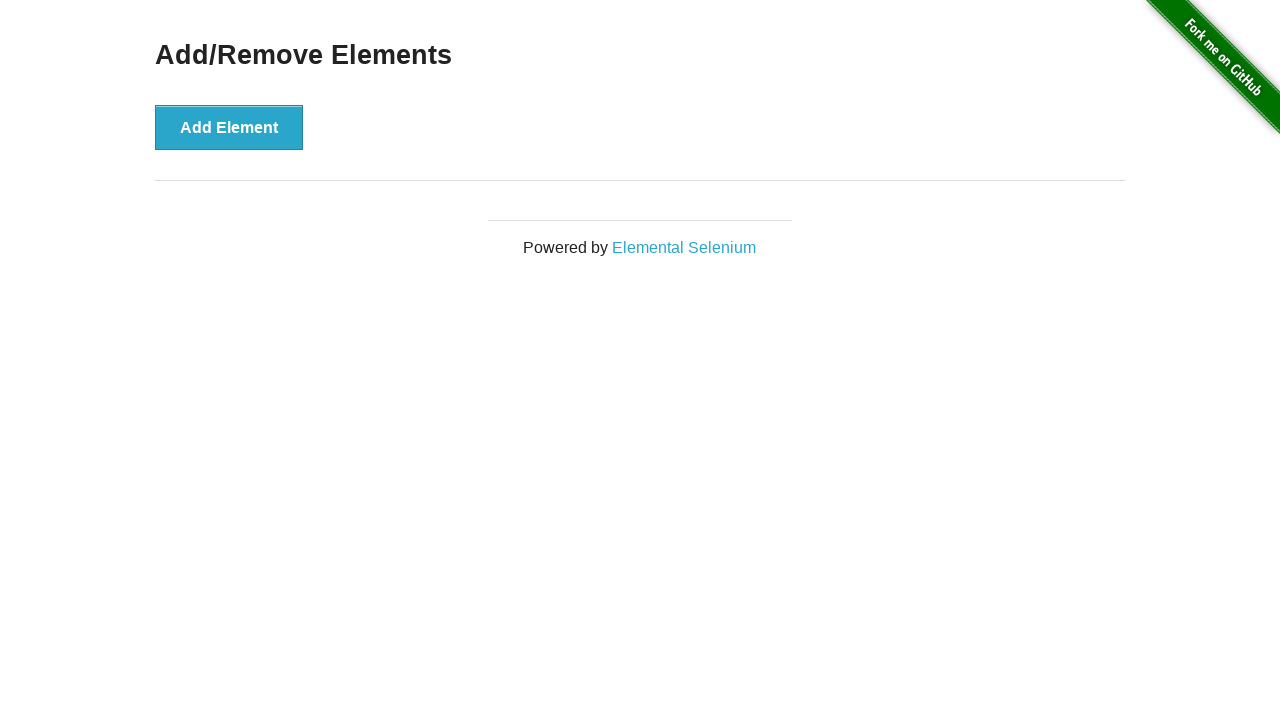